Clicks on a centered element to open a scrollable modal dialog

Starting URL: http://applitools.github.io/demo/TestPages/FramesTestPage/

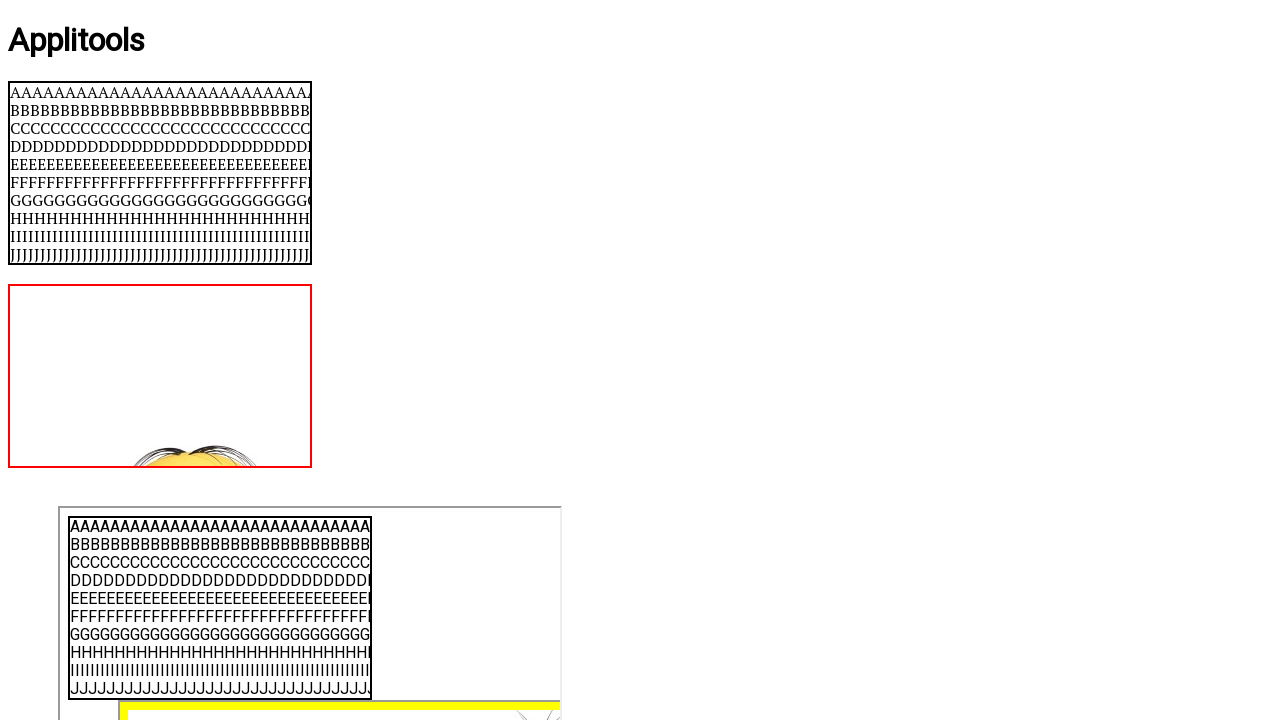

Clicked on centered element to open scrollable modal dialog at (640, 361) on #centered
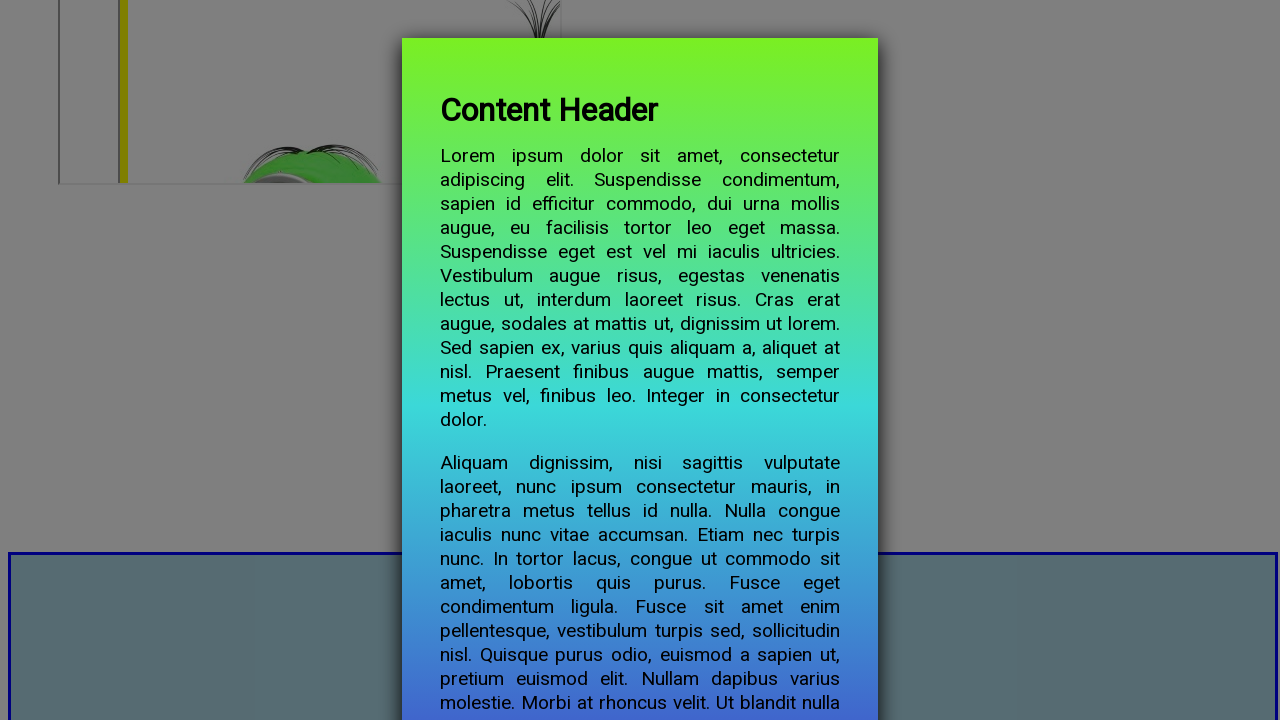

Modal content became visible
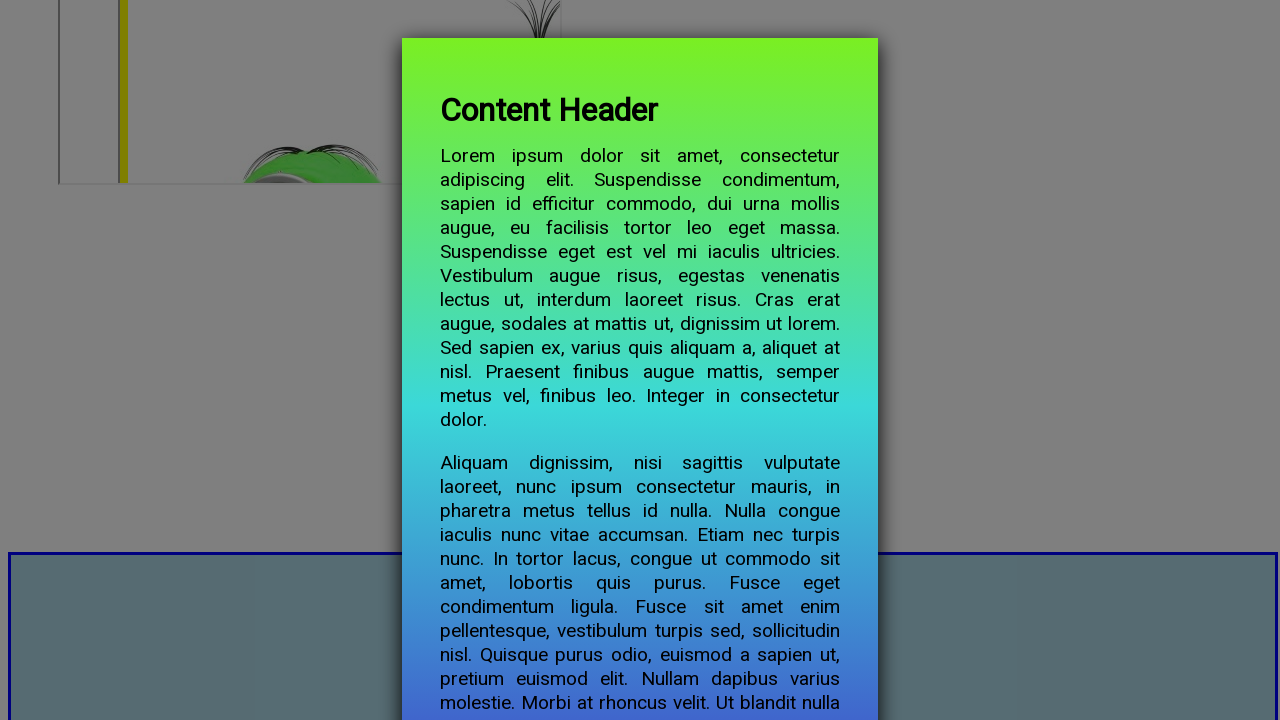

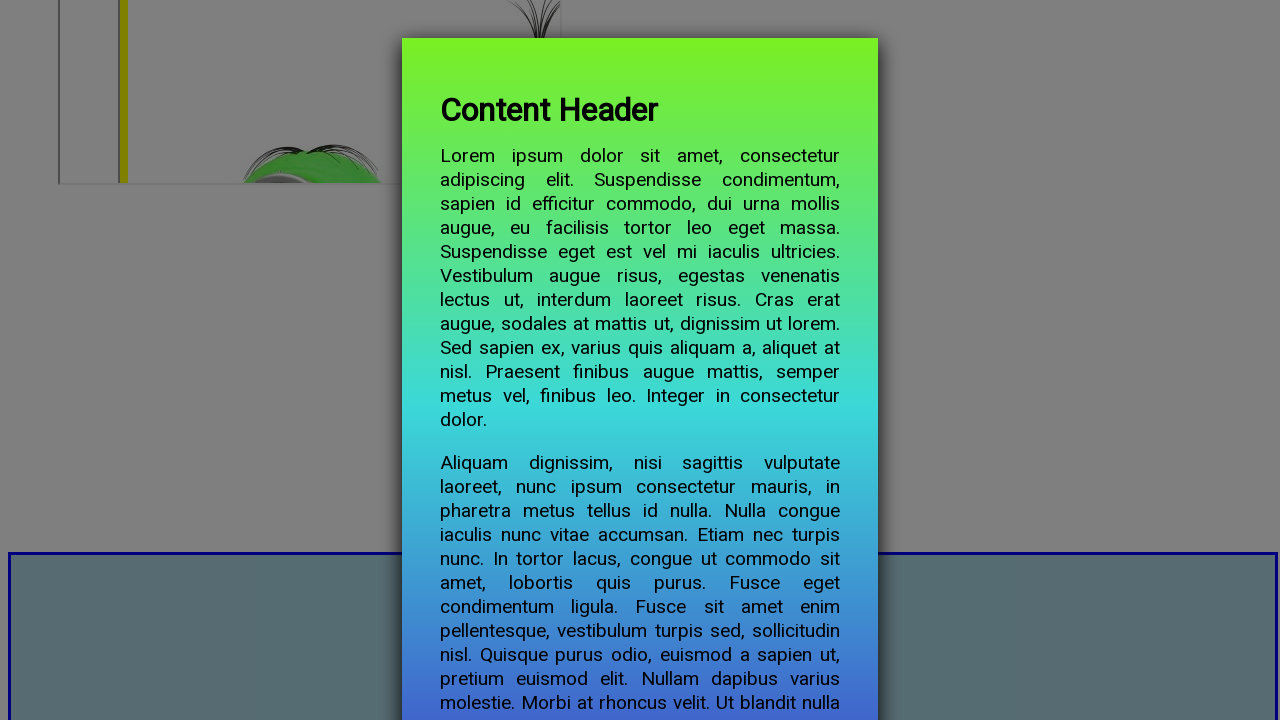